Tests browser navigation controls by navigating forward and then back on the Myntra website homepage.

Starting URL: https://www.myntra.com/

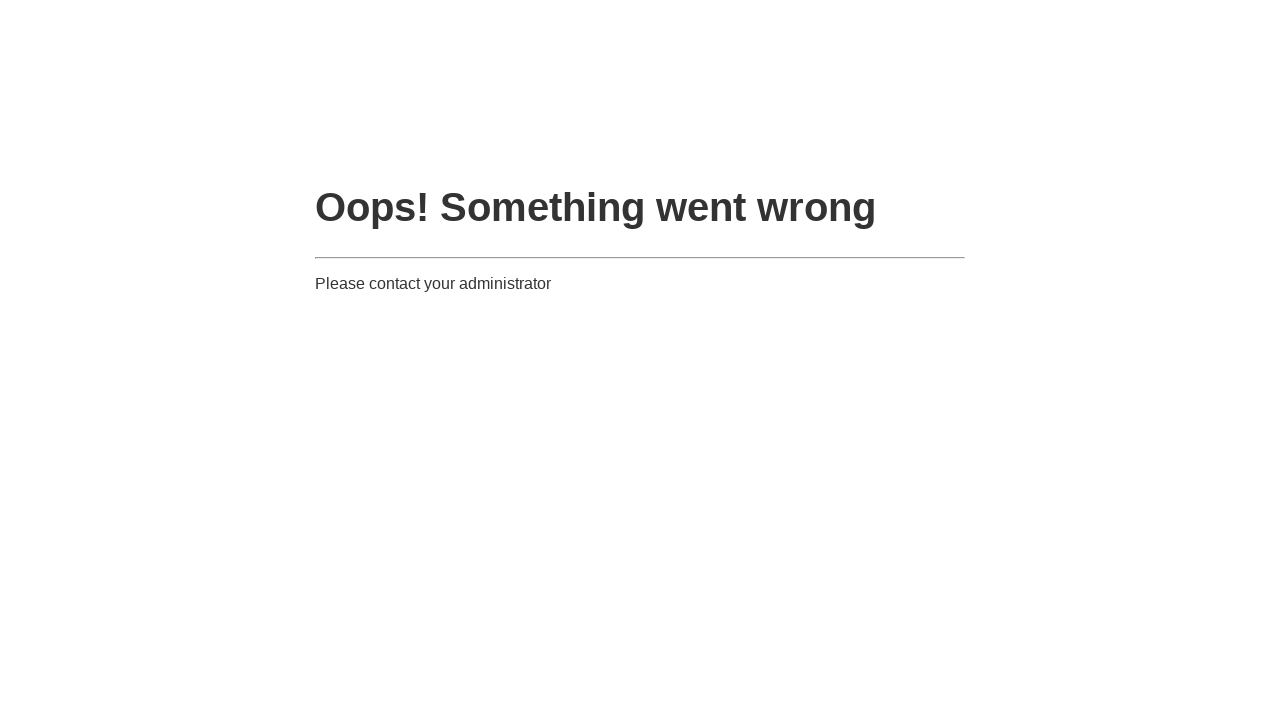

Navigated forward in browser history
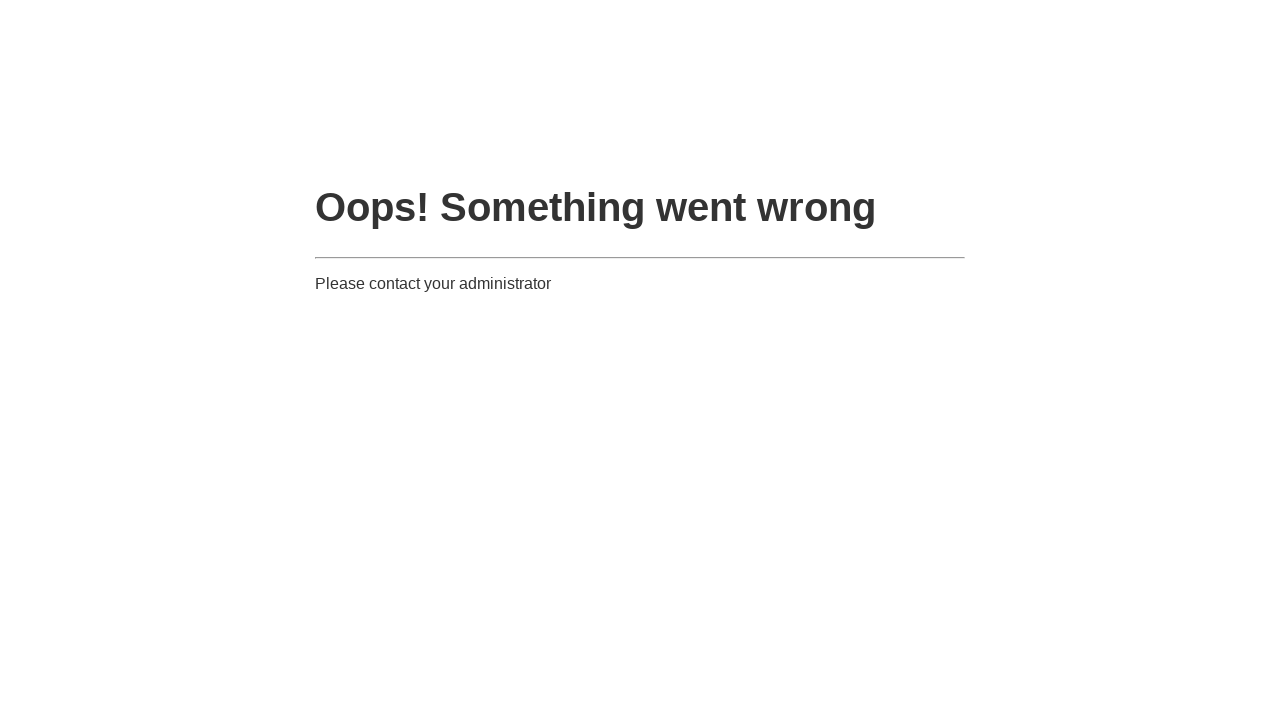

Navigated back in browser history
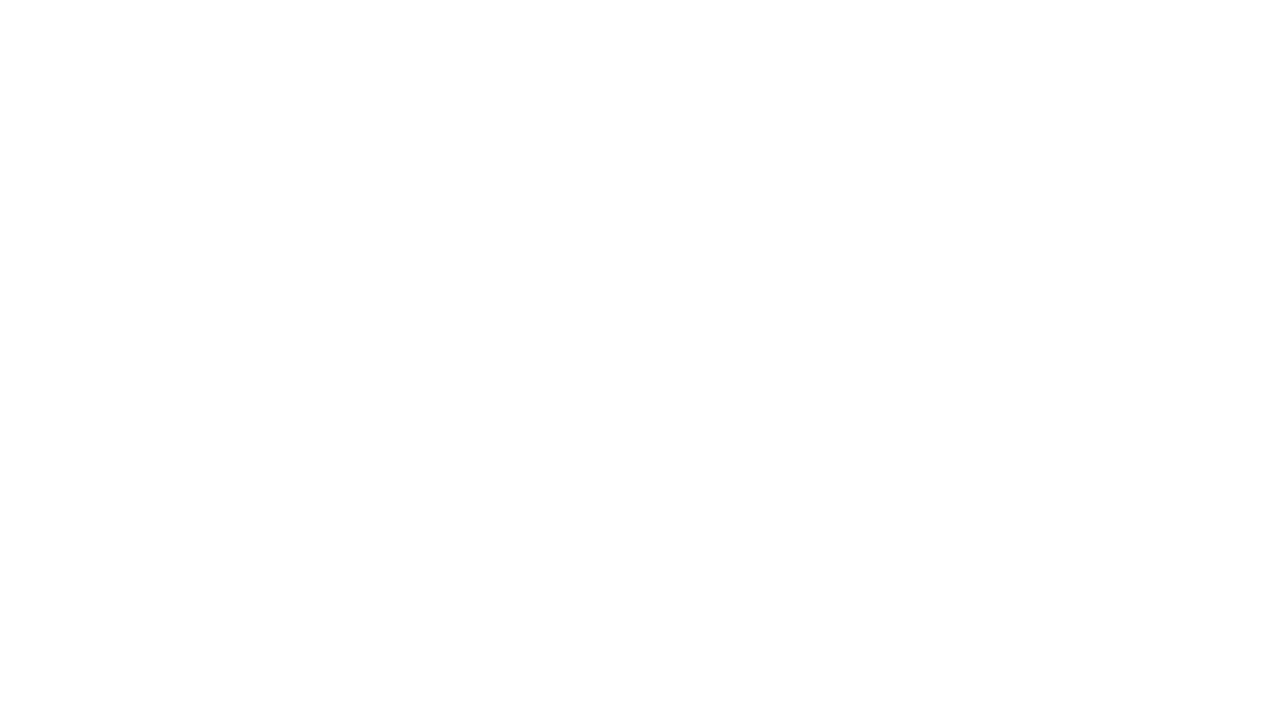

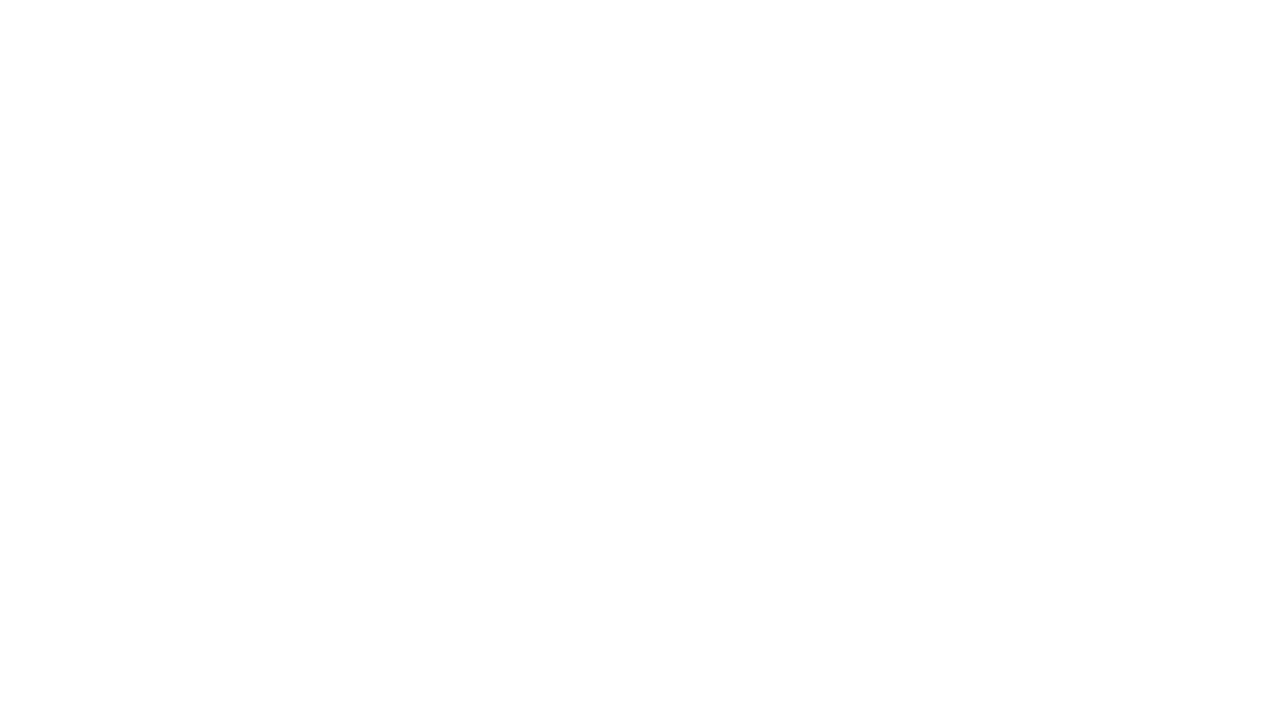